Tests drag and drop functionality by dragging an element to a target container, then dragging it to another container

Starting URL: https://grotechminds.com/drag-and-drop/

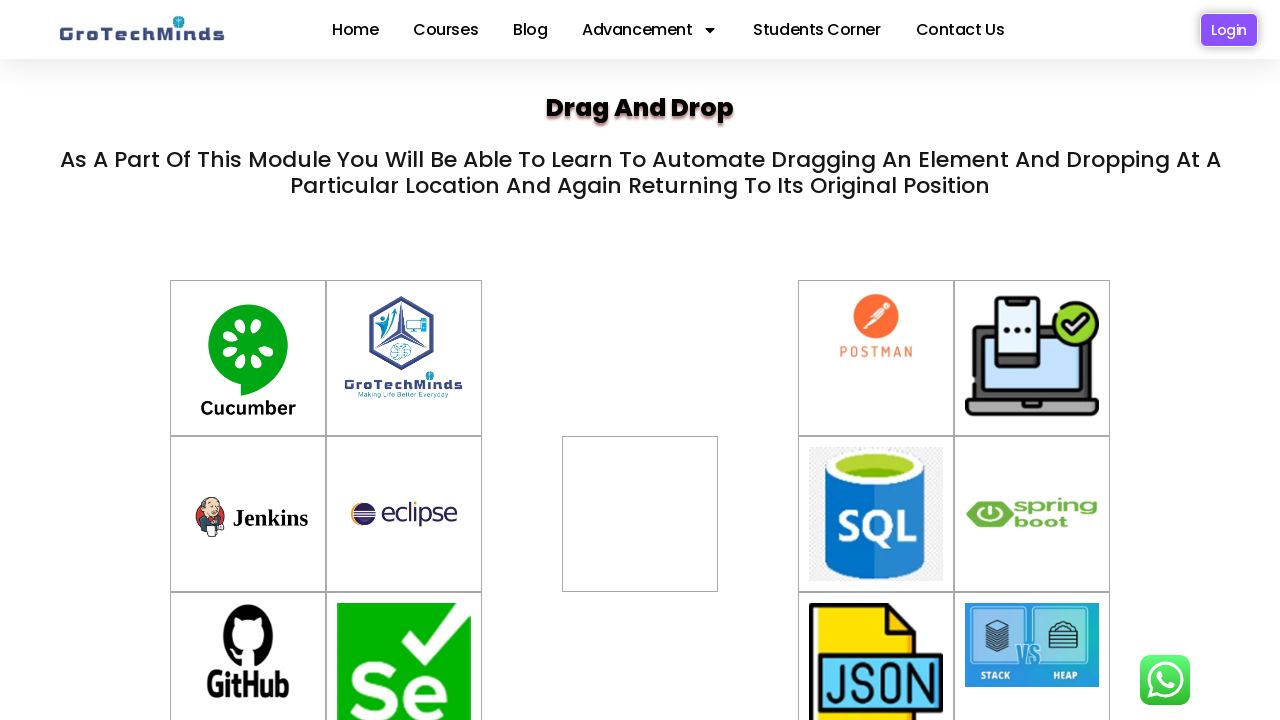

Located draggable element with id 'drag9'
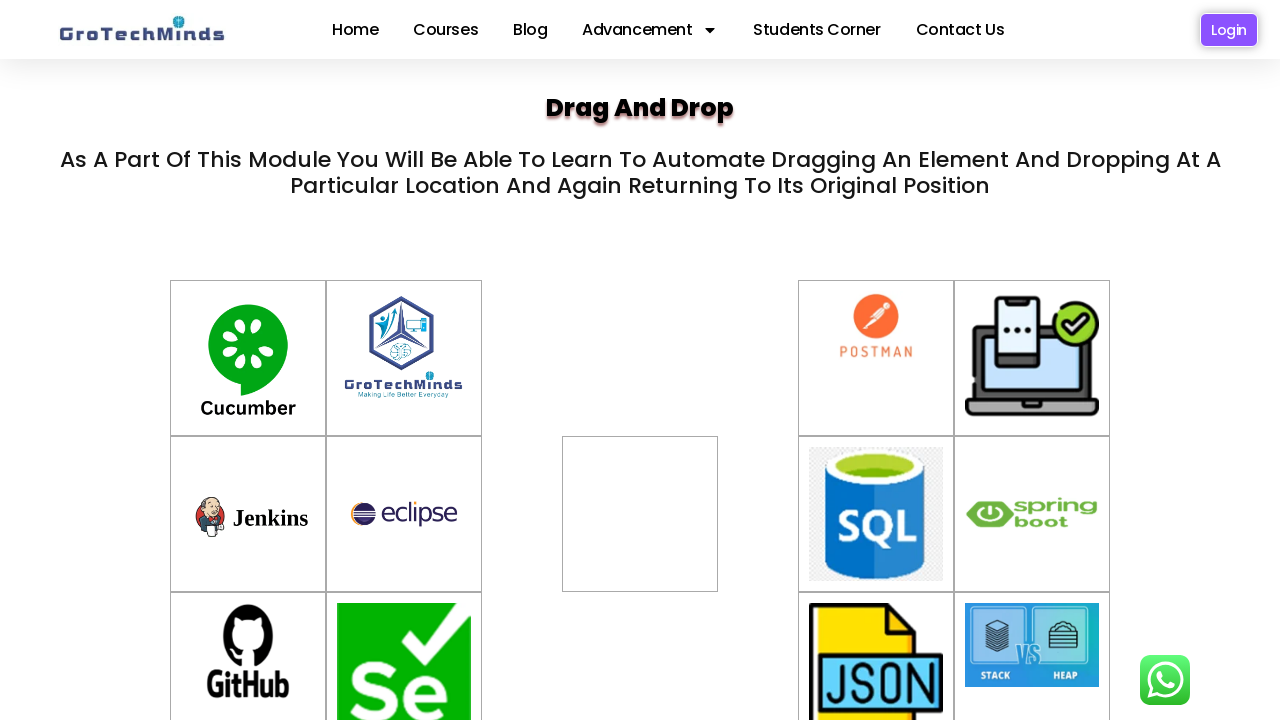

Located first target container with id 'div2'
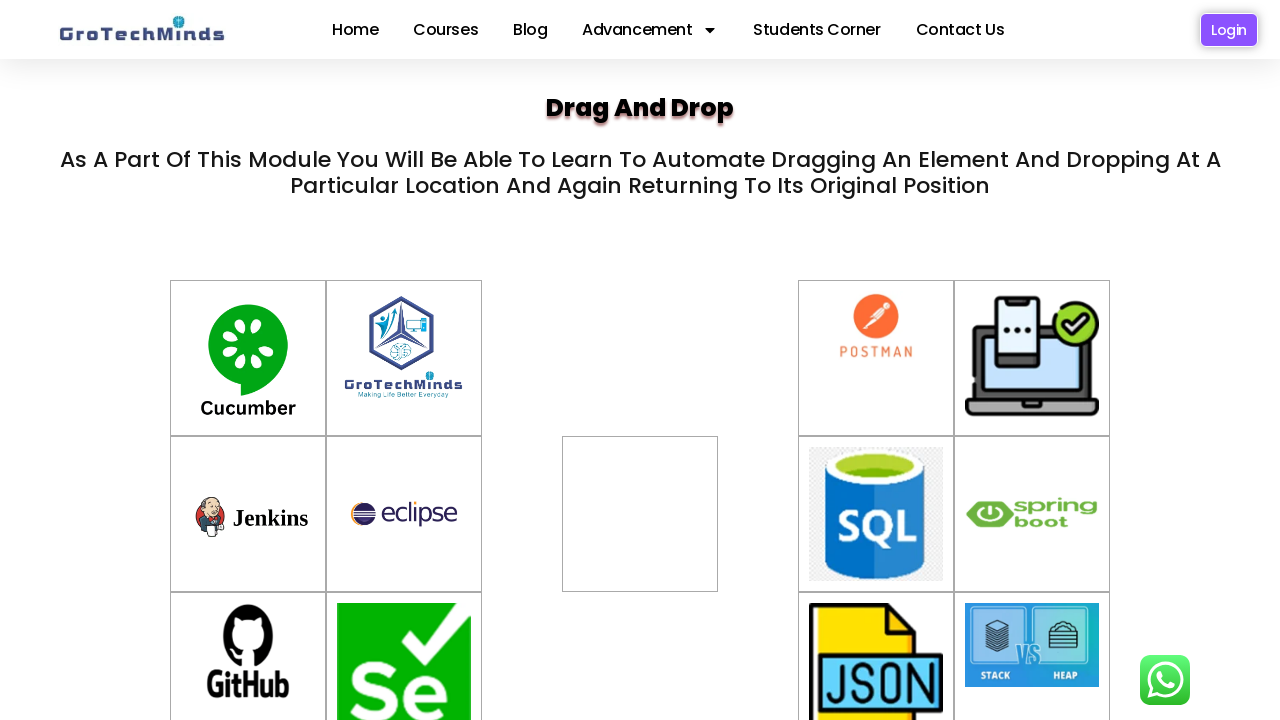

Located second target container with id 'container-8'
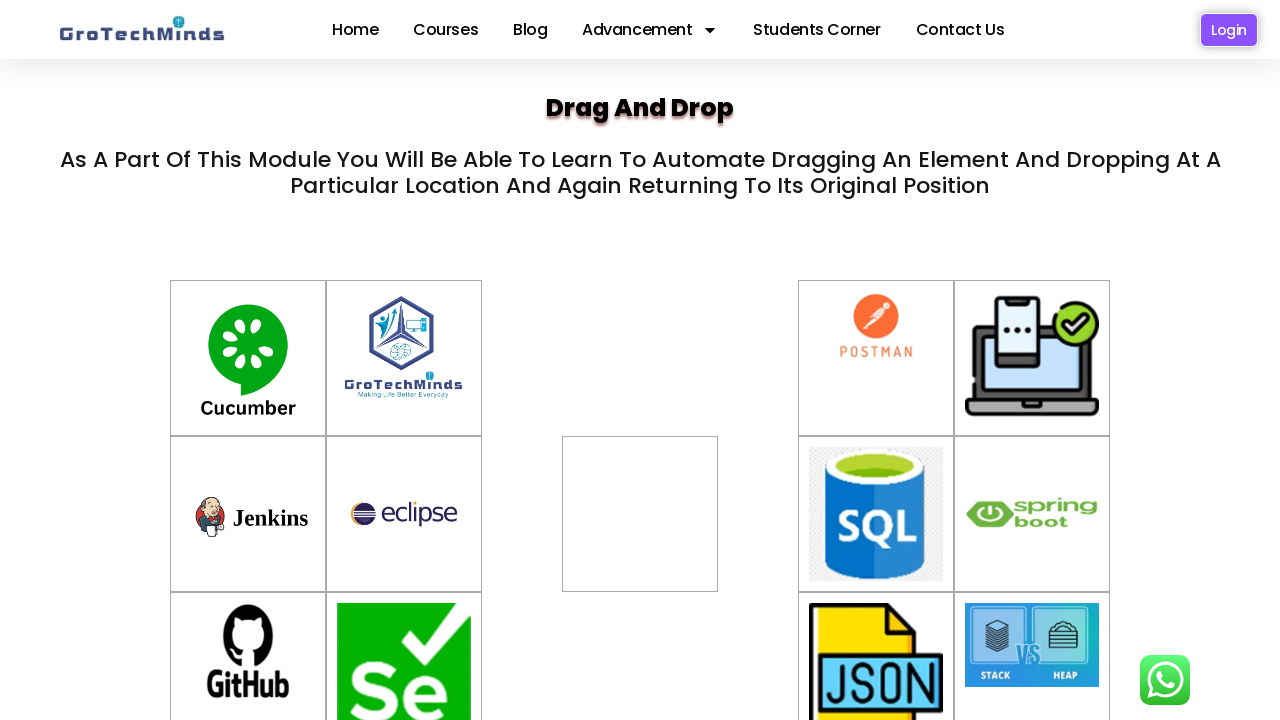

Dragged element to first target container (div2) at (640, 514)
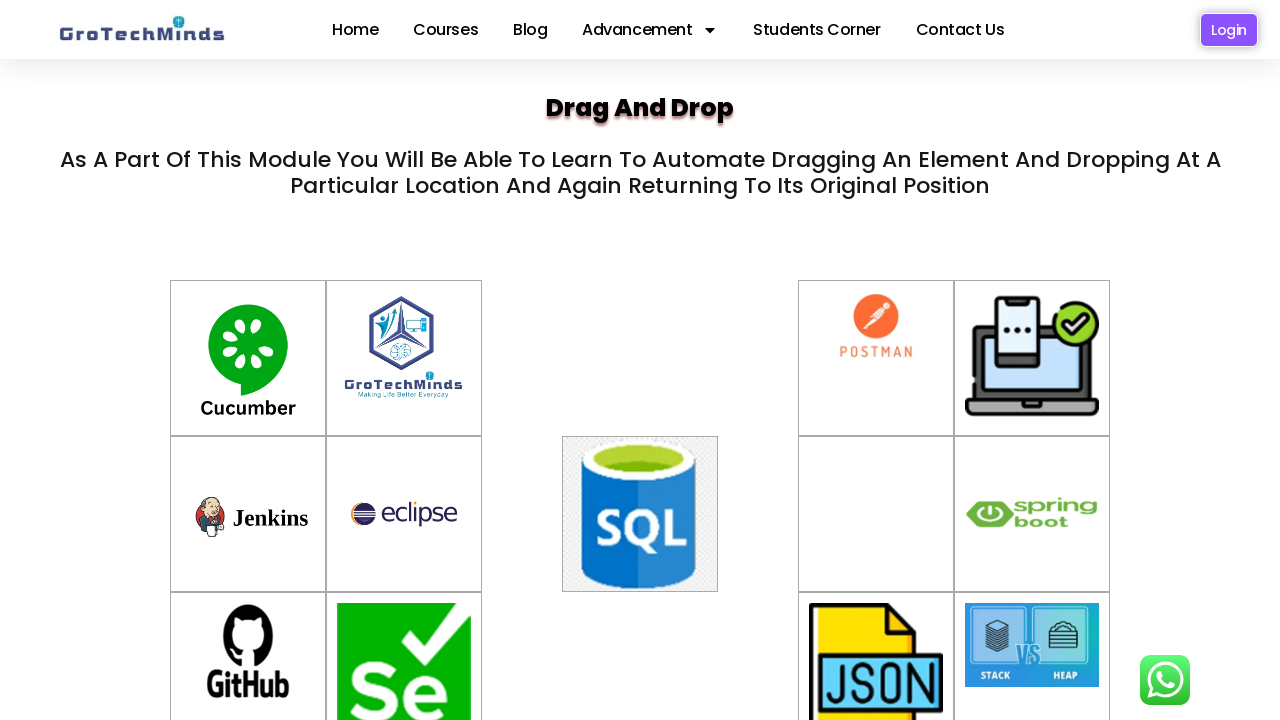

Located dragged element in first target container
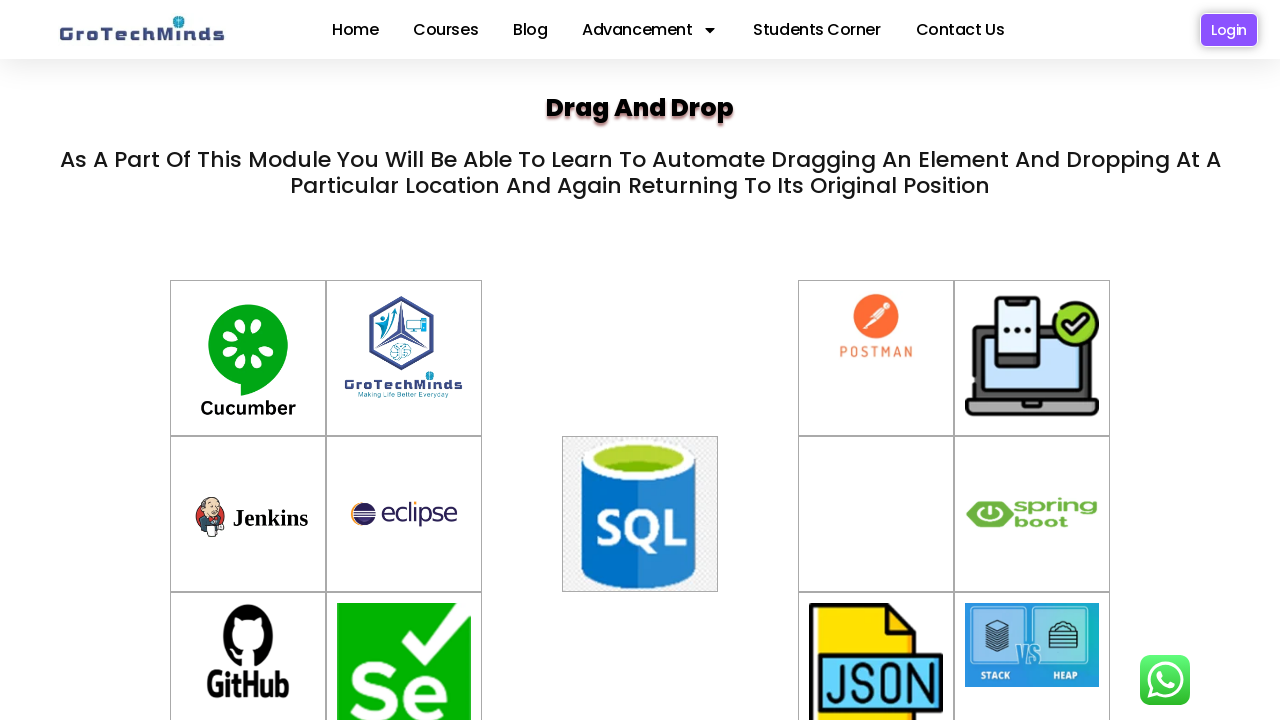

Dragged element from first target to second target container (container-8) at (876, 514)
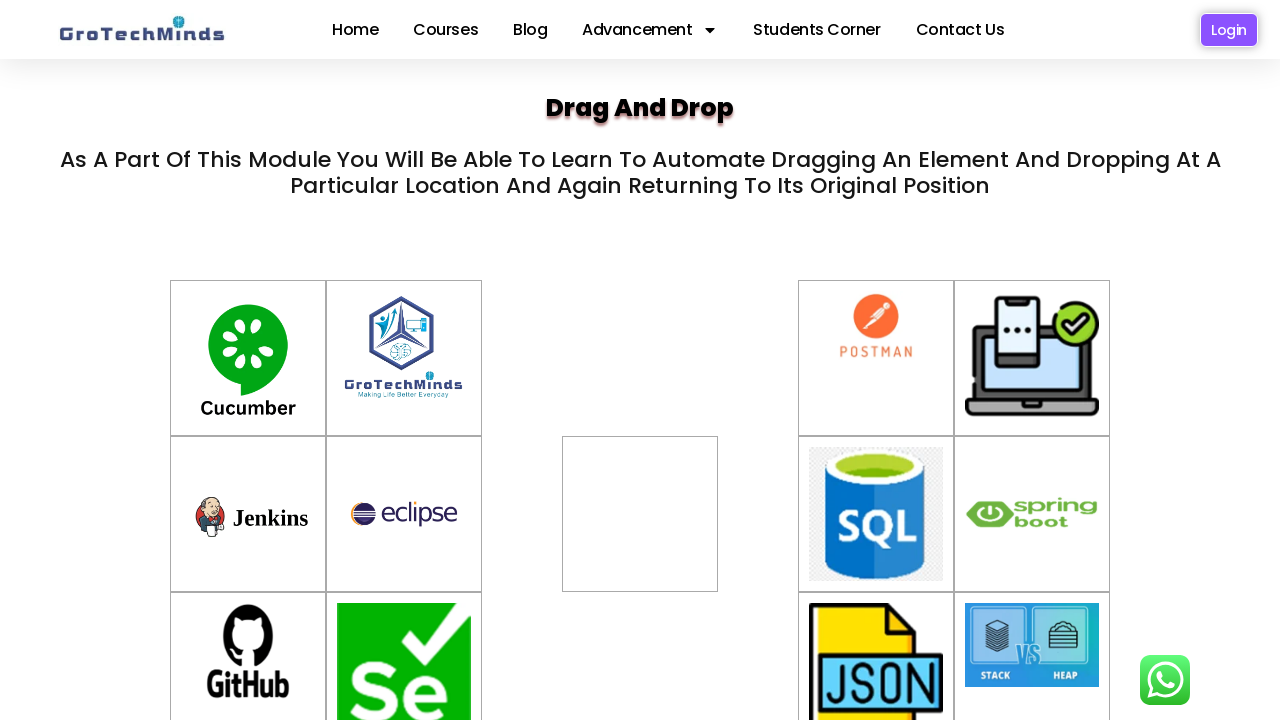

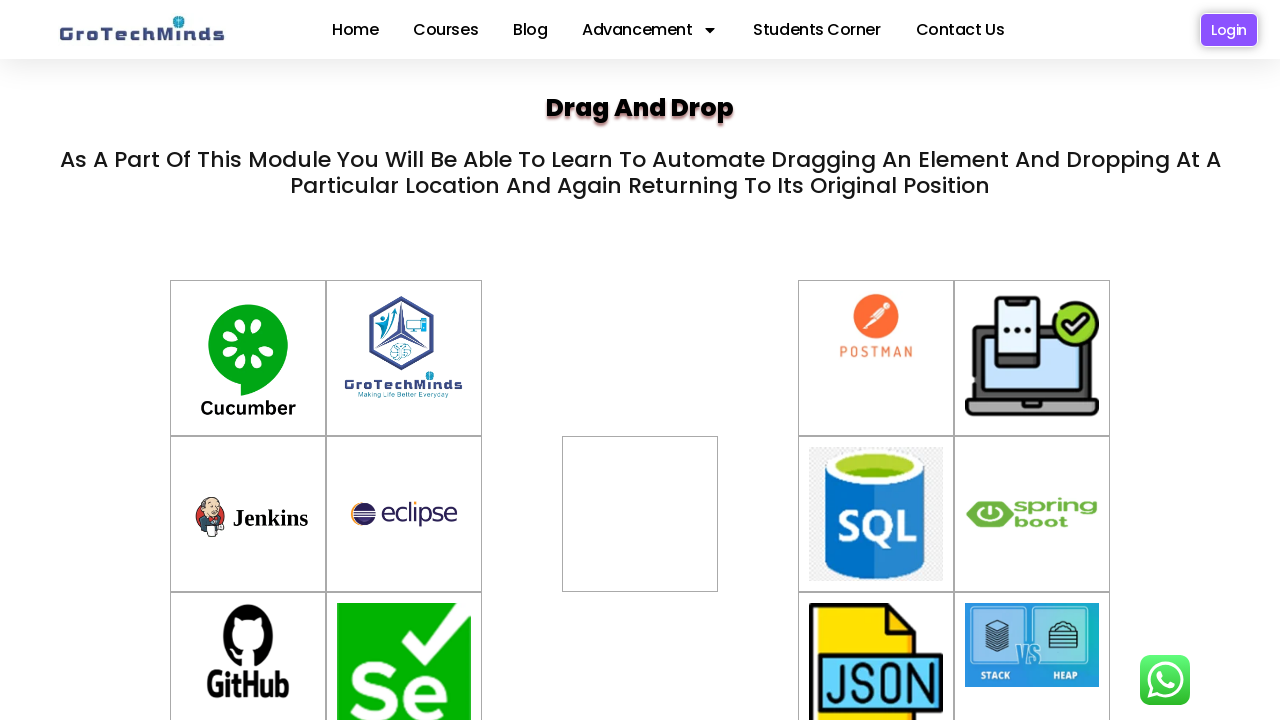